Tests the Community navigation link by clicking it and verifying the navigation occurs

Starting URL: https://playwright.dev/

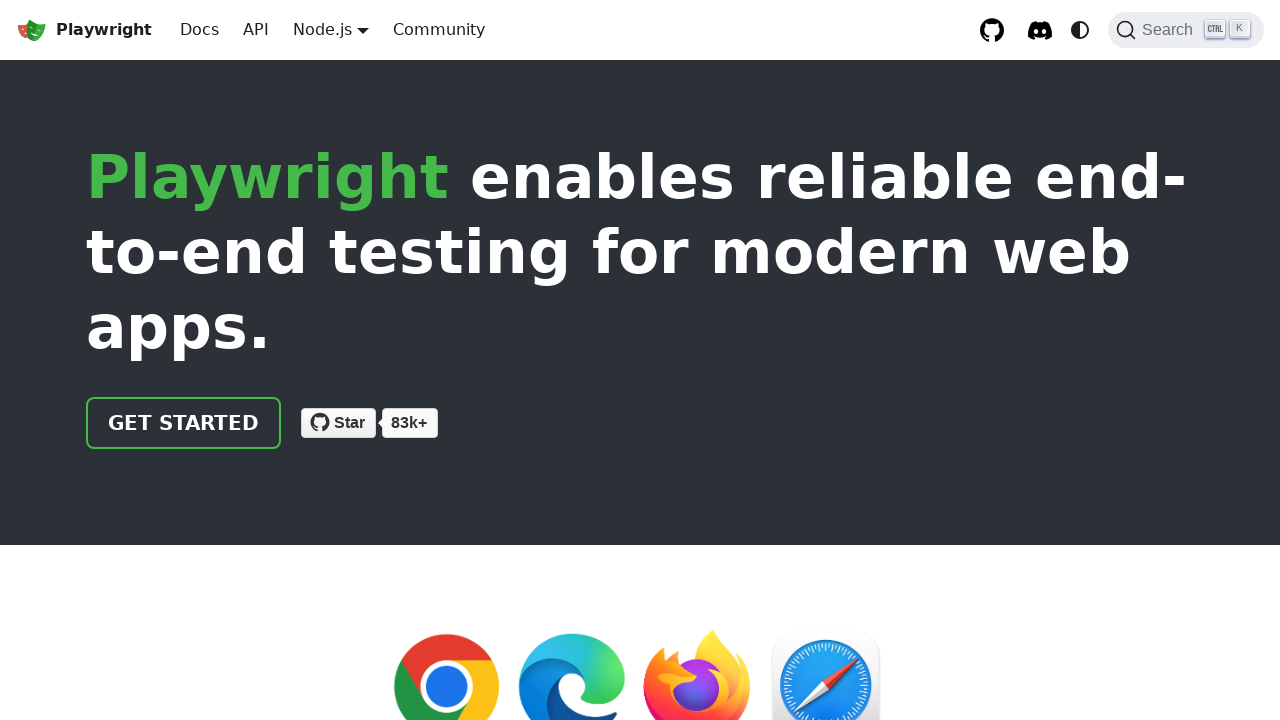

Located Community navigation link in header
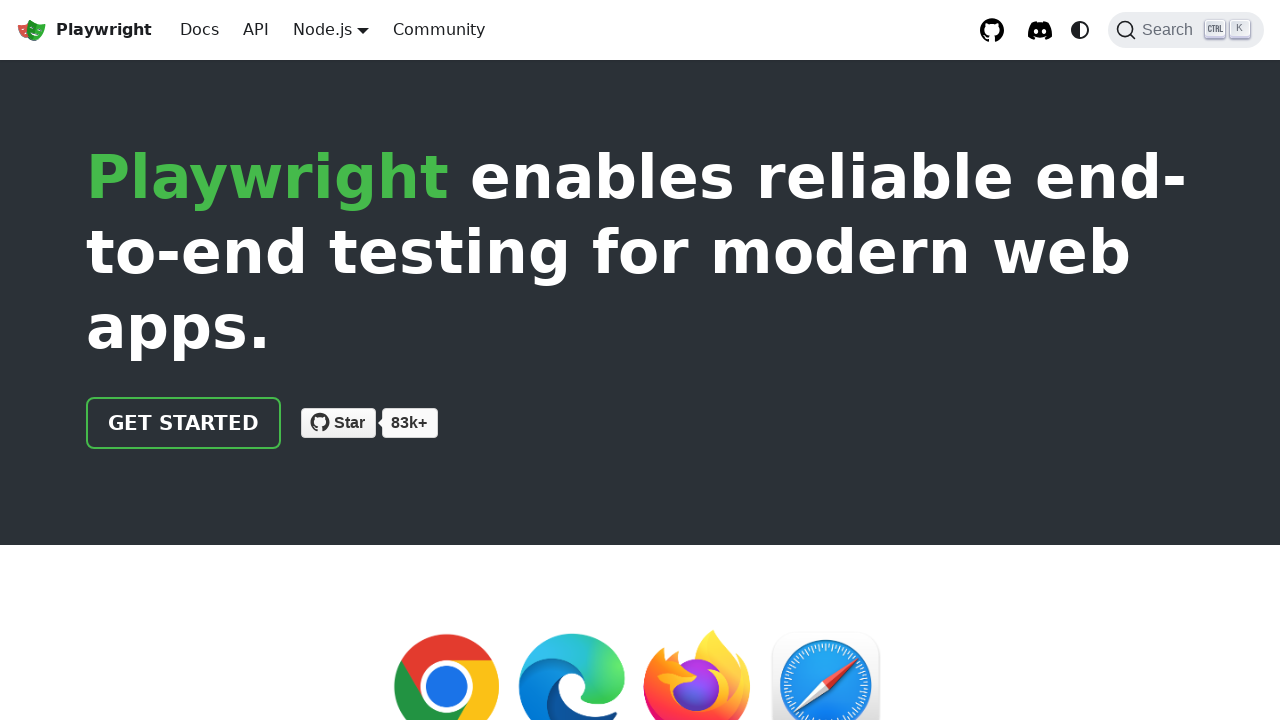

Clicked Community navigation link at (439, 30) on a.navbar__item[href='/community/welcome']
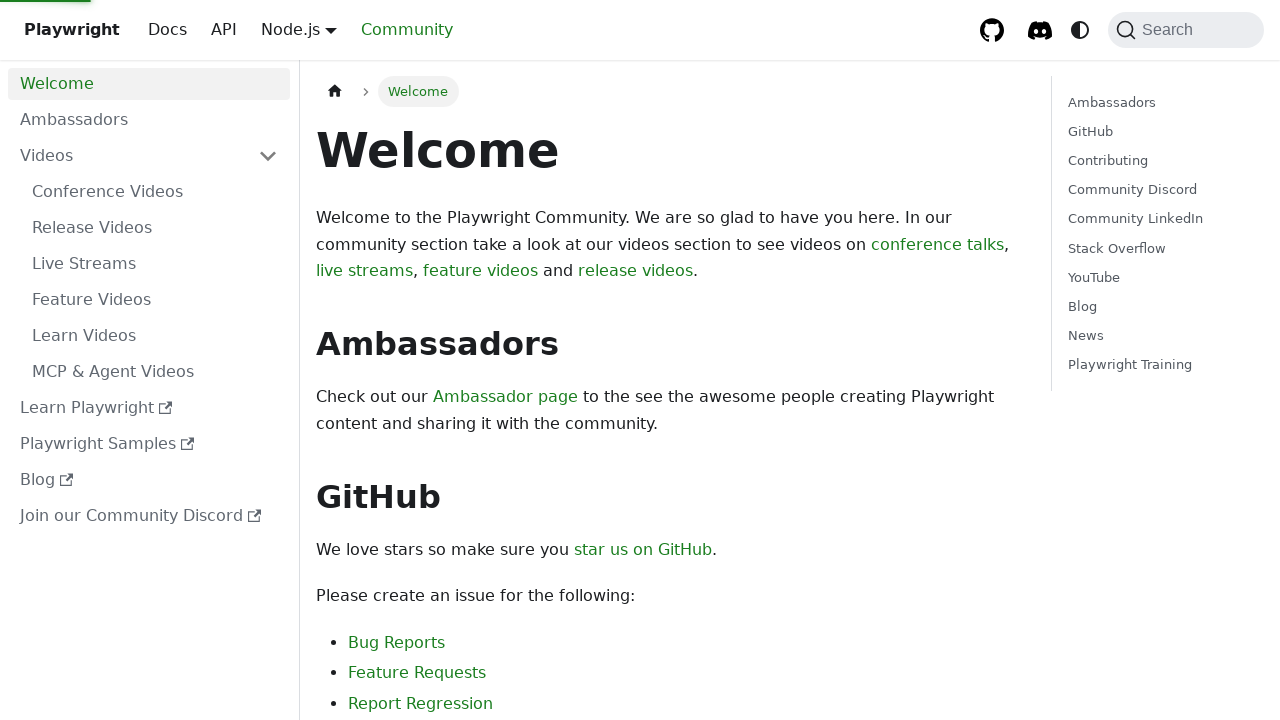

Waited for page to load after Community link navigation
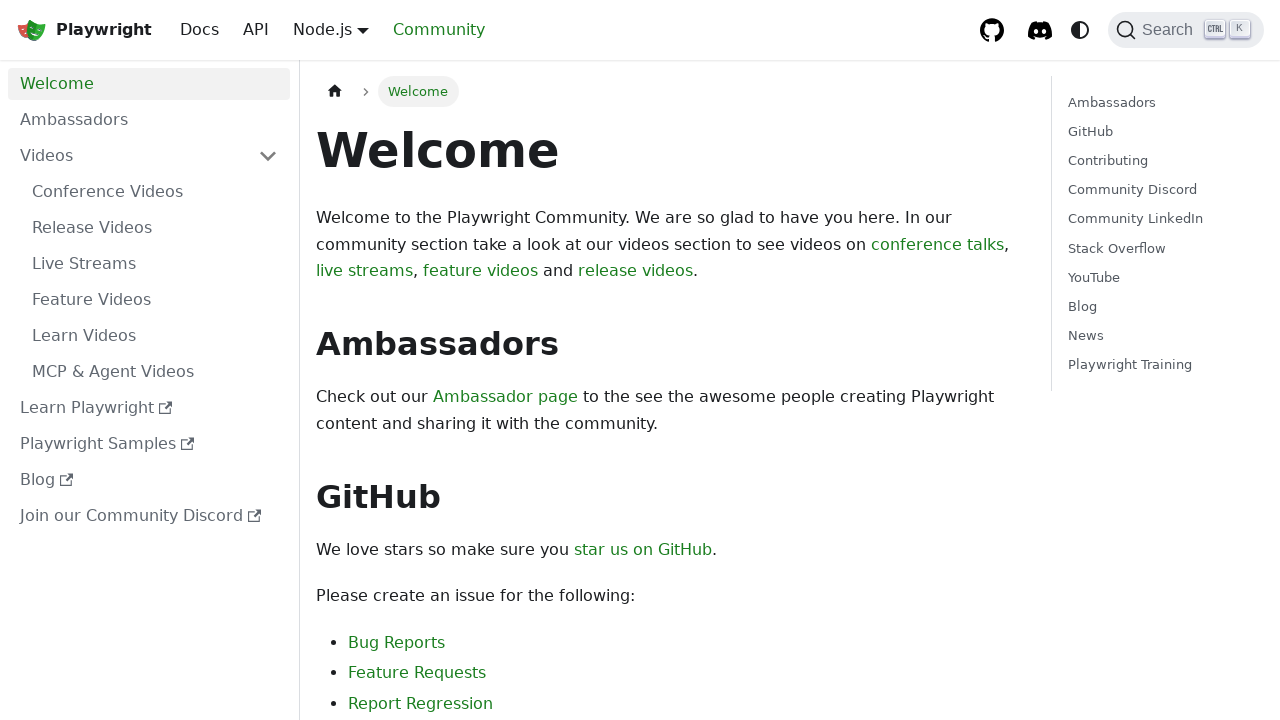

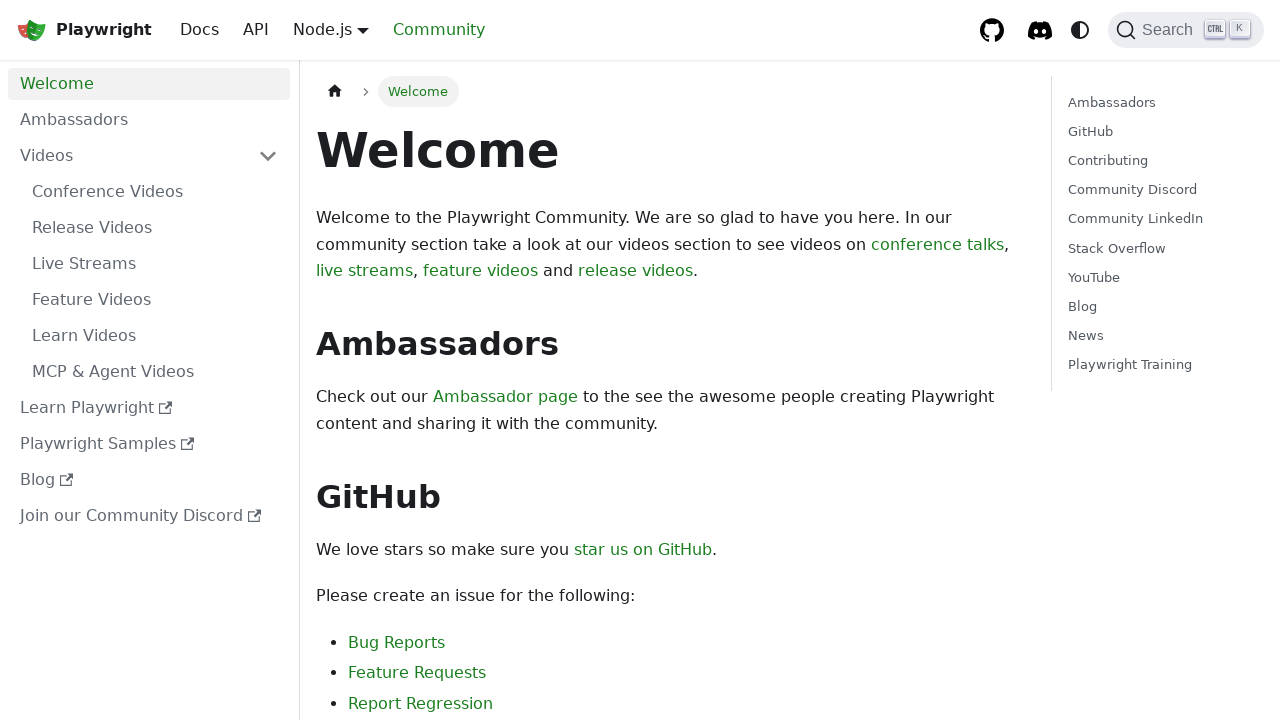